Tests horizontal slider functionality by clicking on the slider link and moving the slider to a new position

Starting URL: http://the-internet.herokuapp.com/

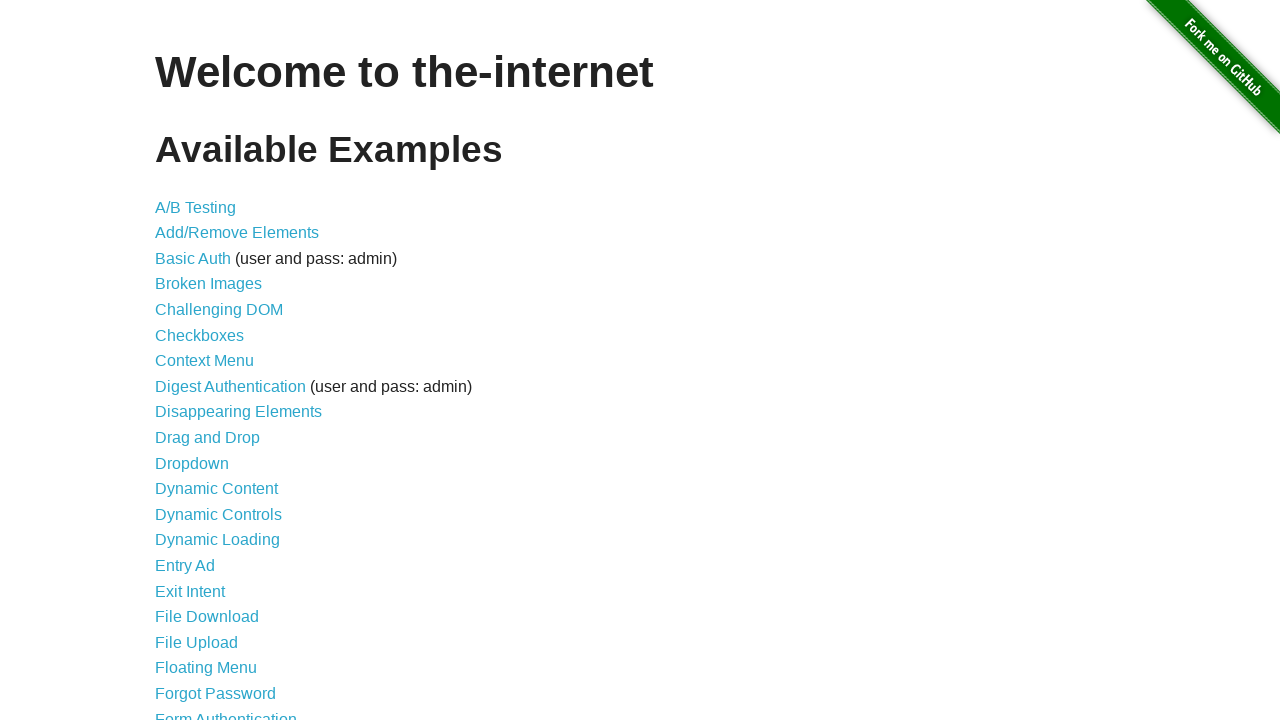

Clicked on Horizontal Slider link at (214, 361) on a[href='/horizontal_slider']
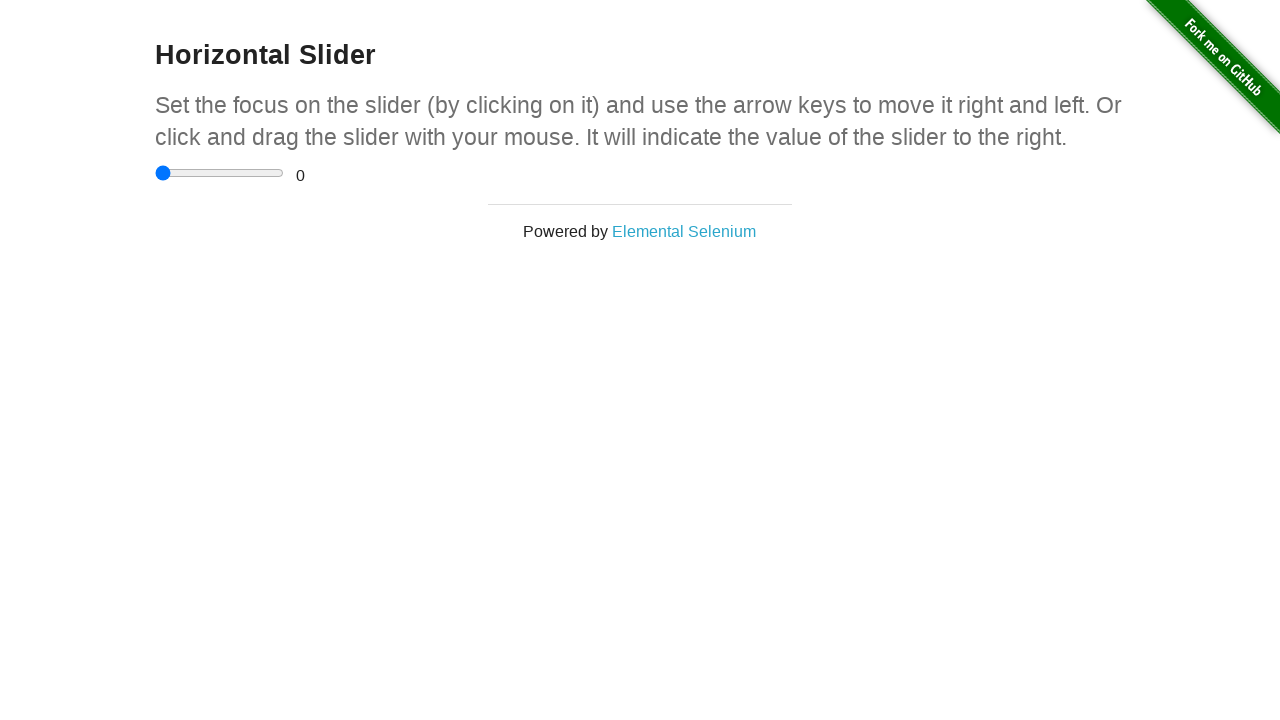

Located horizontal slider element
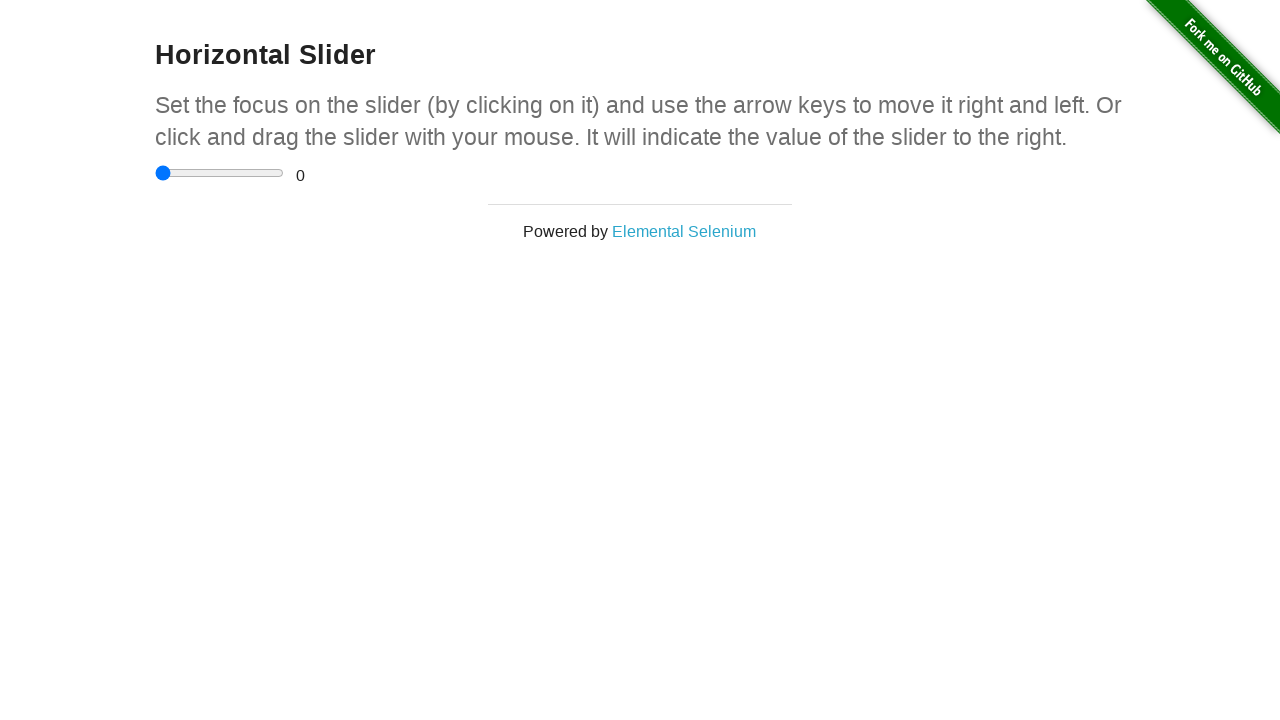

Retrieved slider bounding box coordinates
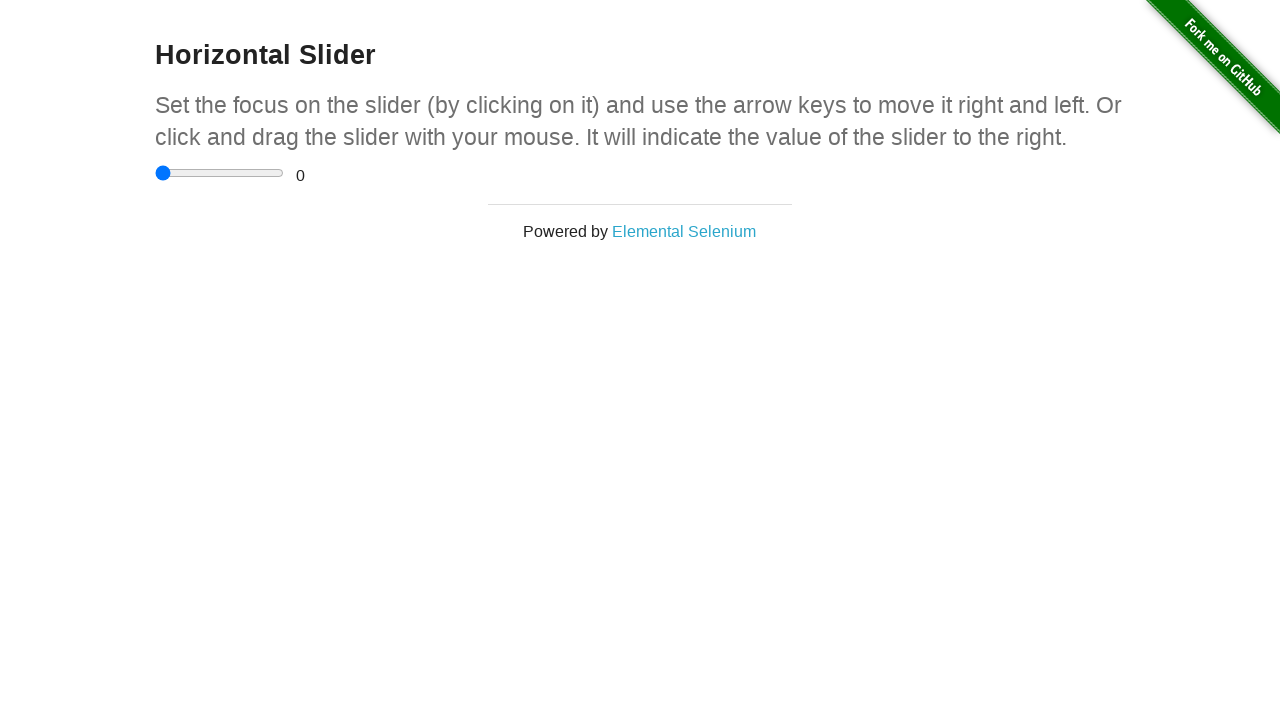

Moved mouse to slider starting position (10% of width) at (168, 173)
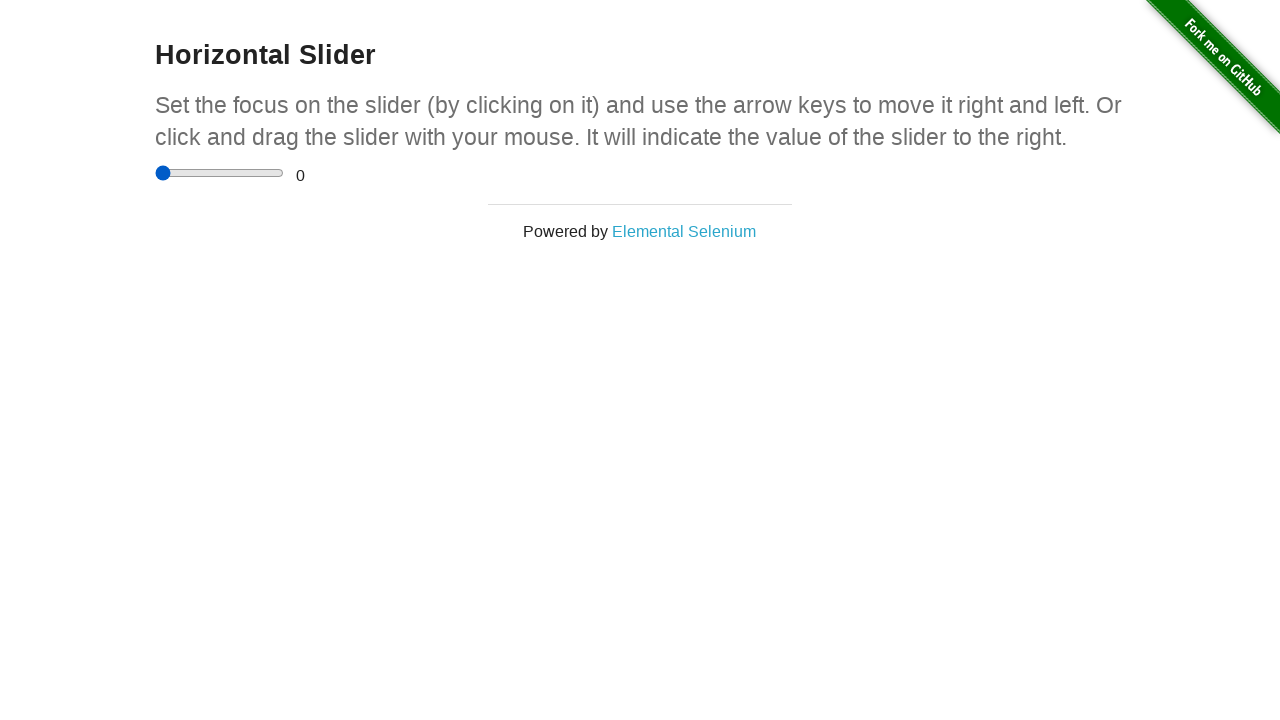

Pressed mouse button down on slider at (168, 173)
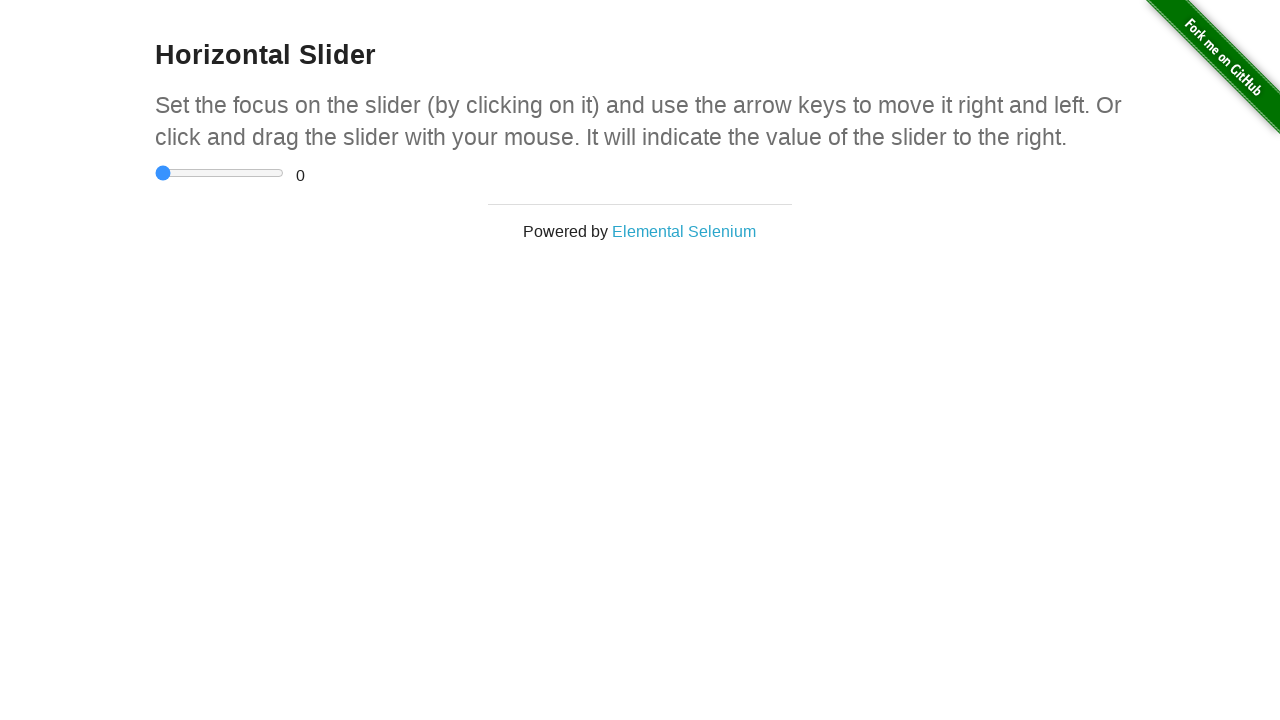

Dragged slider to middle position (50% of width) at (220, 173)
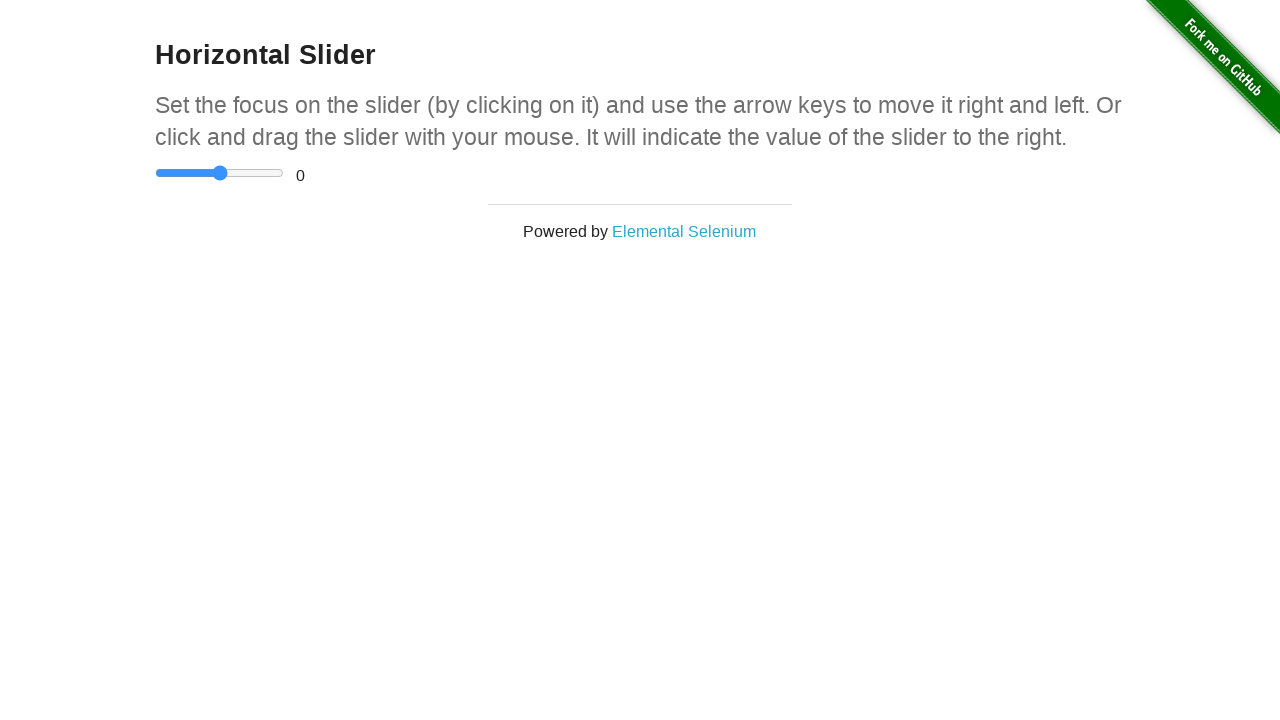

Released mouse button to complete slider drag at (220, 173)
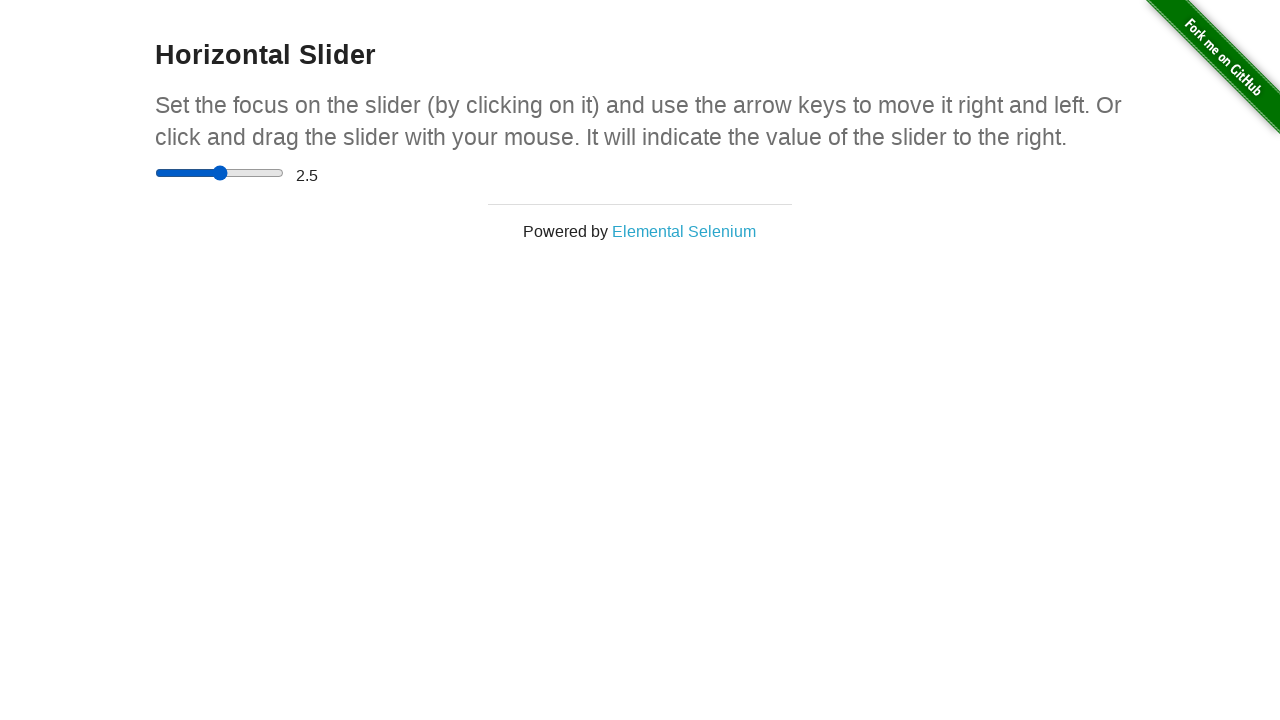

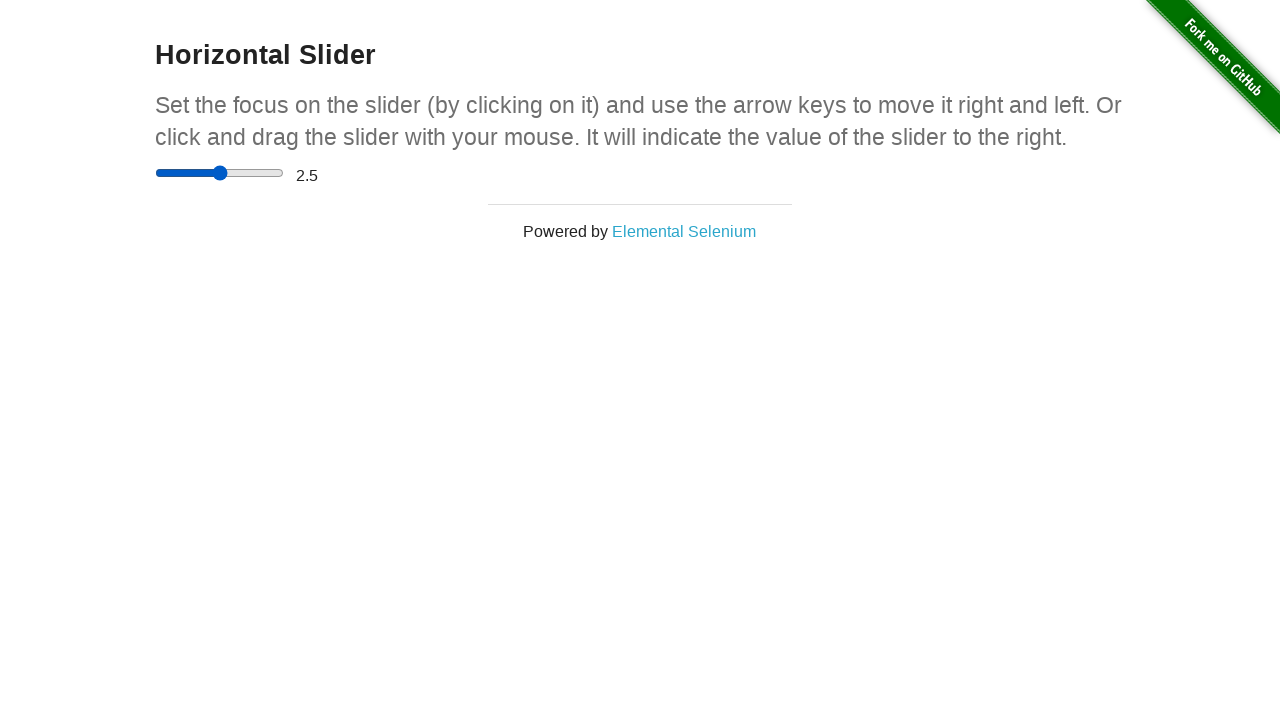